Tests that Clear completed button is hidden when no items are completed

Starting URL: https://demo.playwright.dev/todomvc

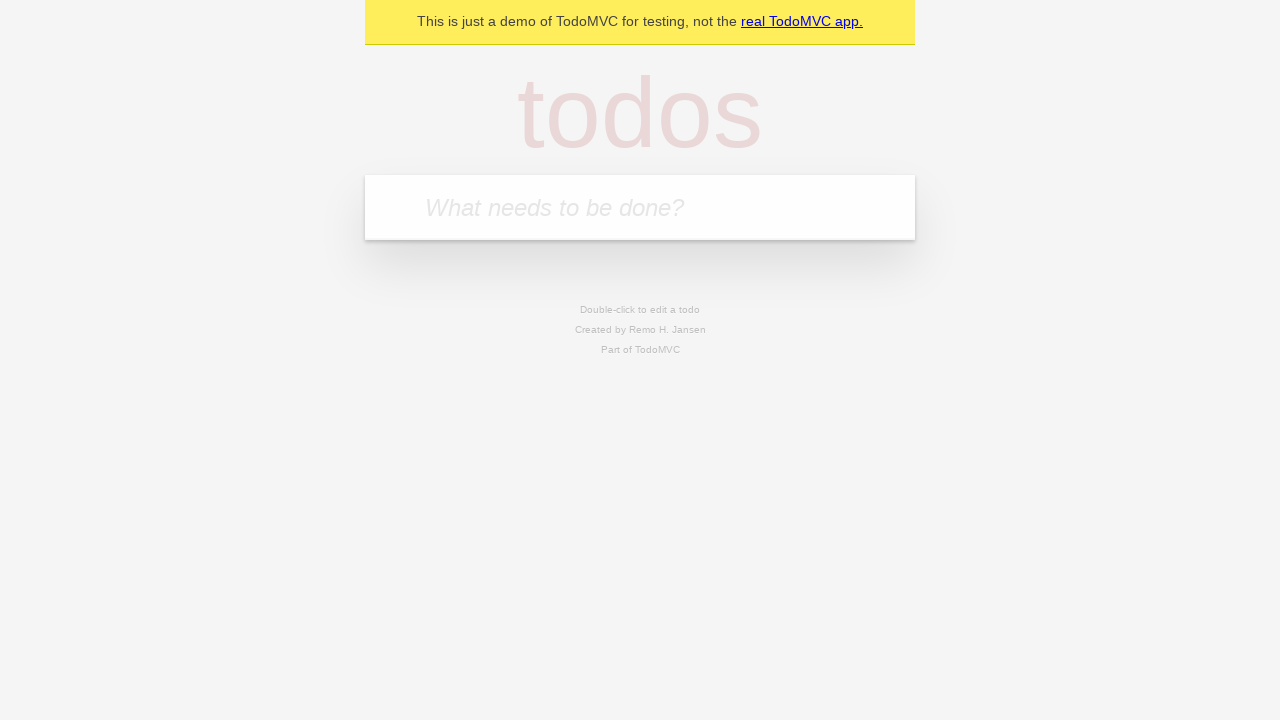

Filled todo input with 'buy some cheese' on internal:attr=[placeholder="What needs to be done?"i]
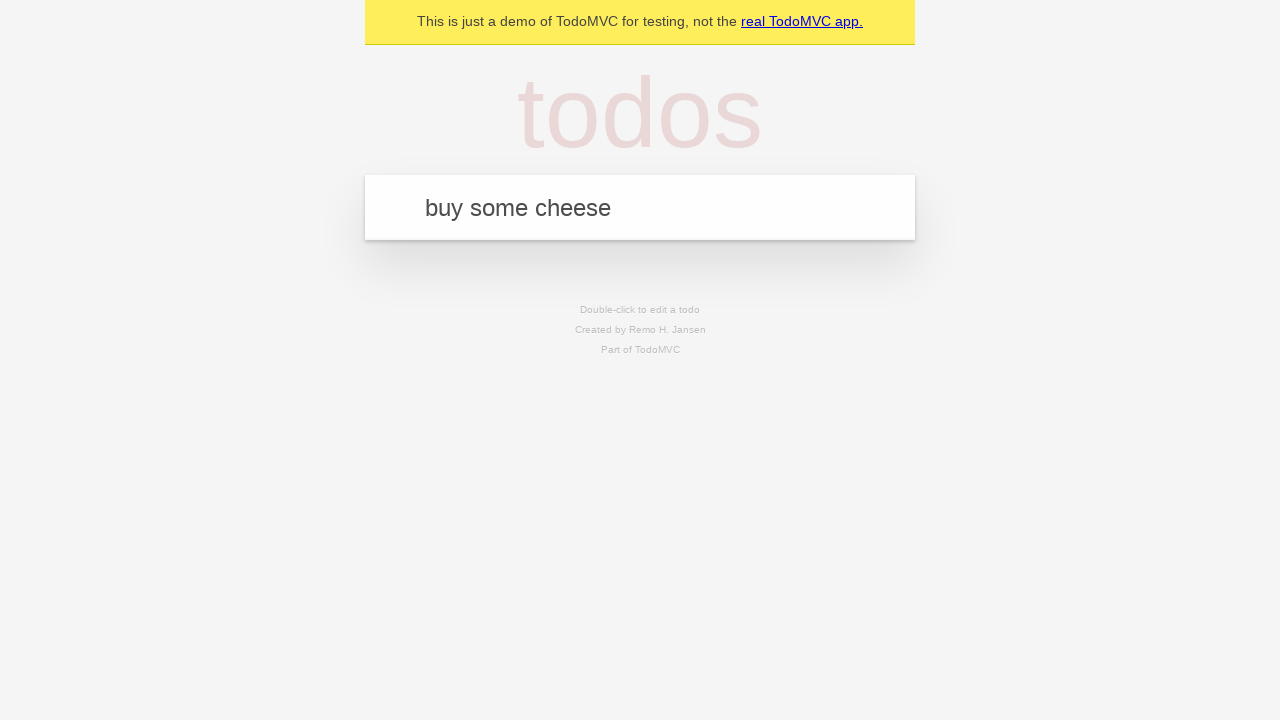

Pressed Enter to create first todo on internal:attr=[placeholder="What needs to be done?"i]
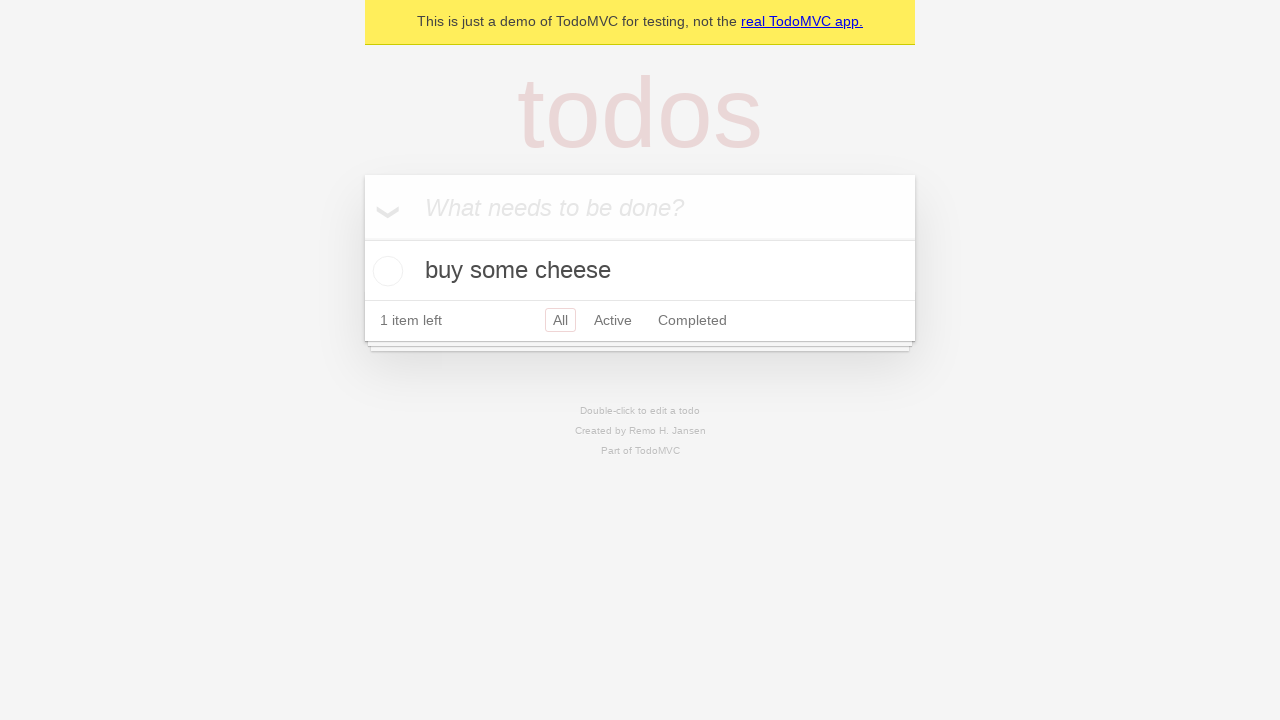

Filled todo input with 'feed the cat' on internal:attr=[placeholder="What needs to be done?"i]
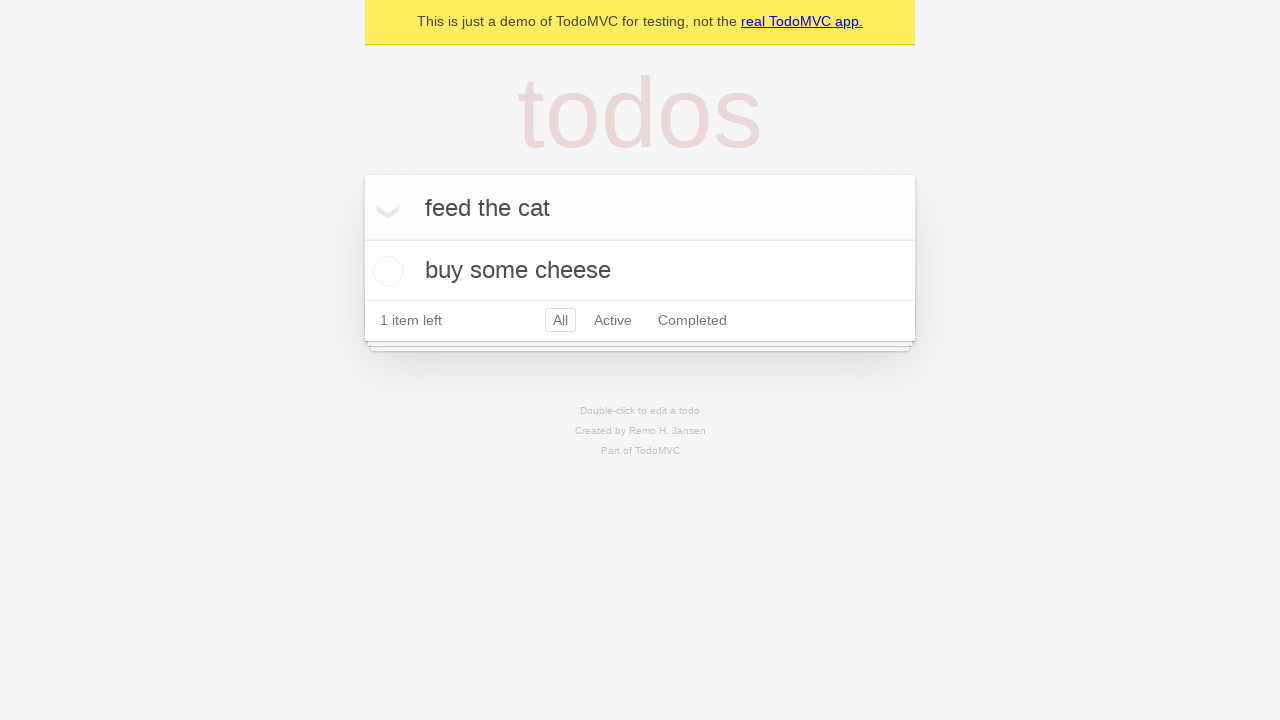

Pressed Enter to create second todo on internal:attr=[placeholder="What needs to be done?"i]
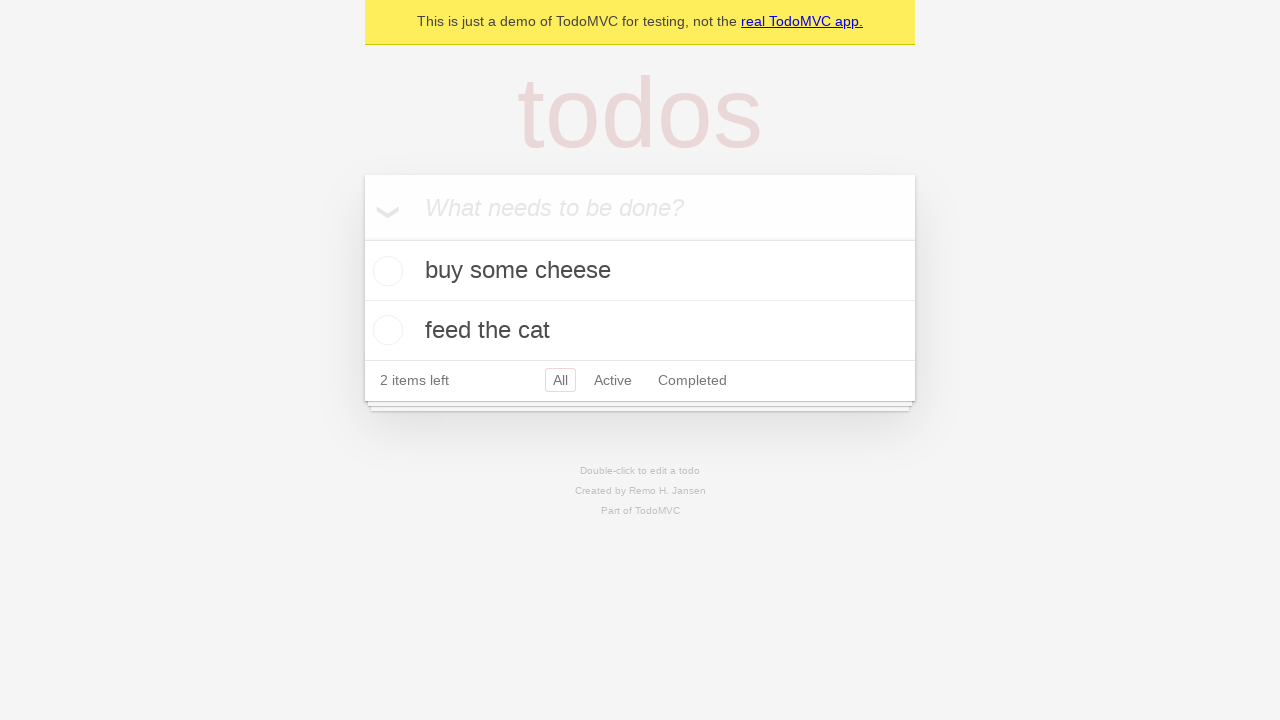

Filled todo input with 'book a doctors appointment' on internal:attr=[placeholder="What needs to be done?"i]
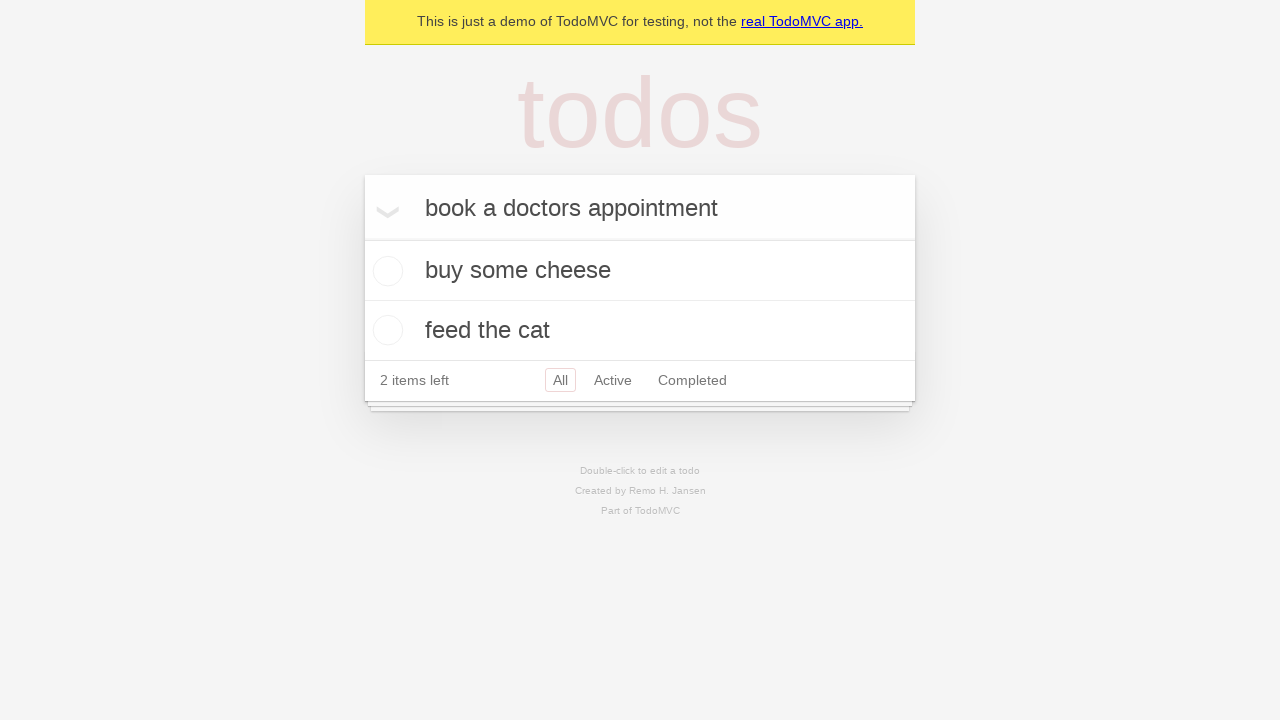

Pressed Enter to create third todo on internal:attr=[placeholder="What needs to be done?"i]
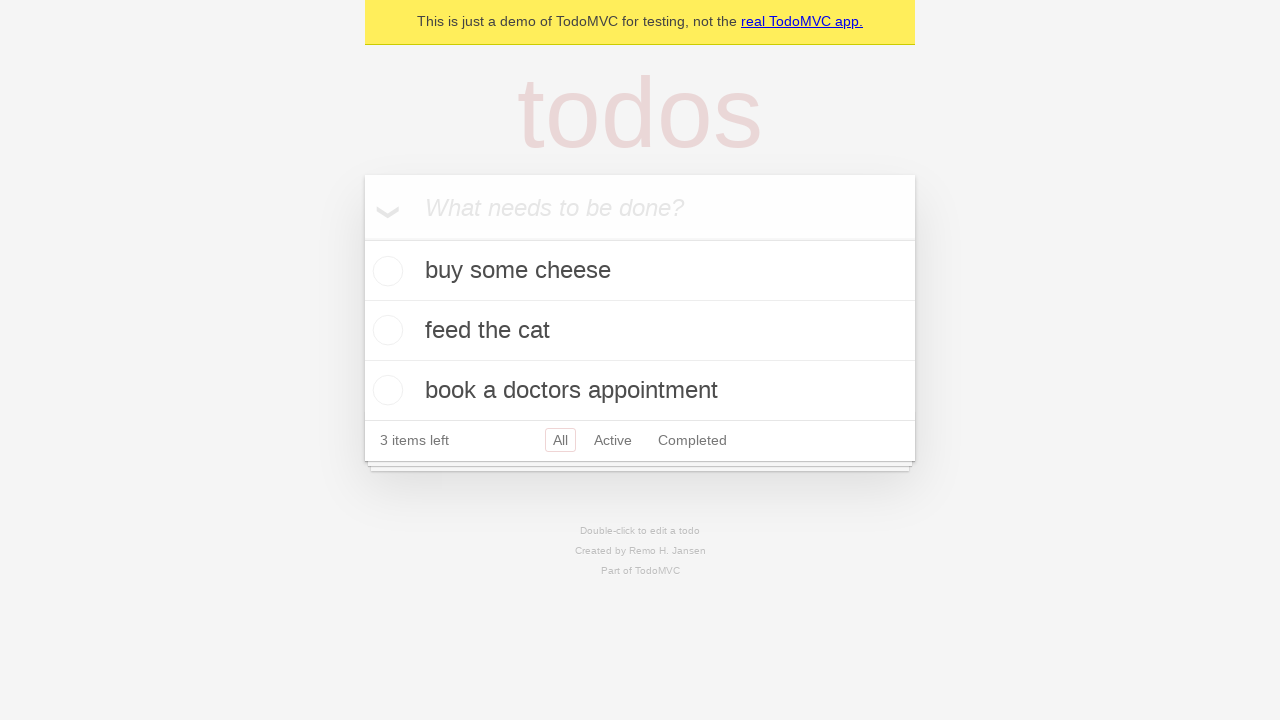

Waited for third todo item to load
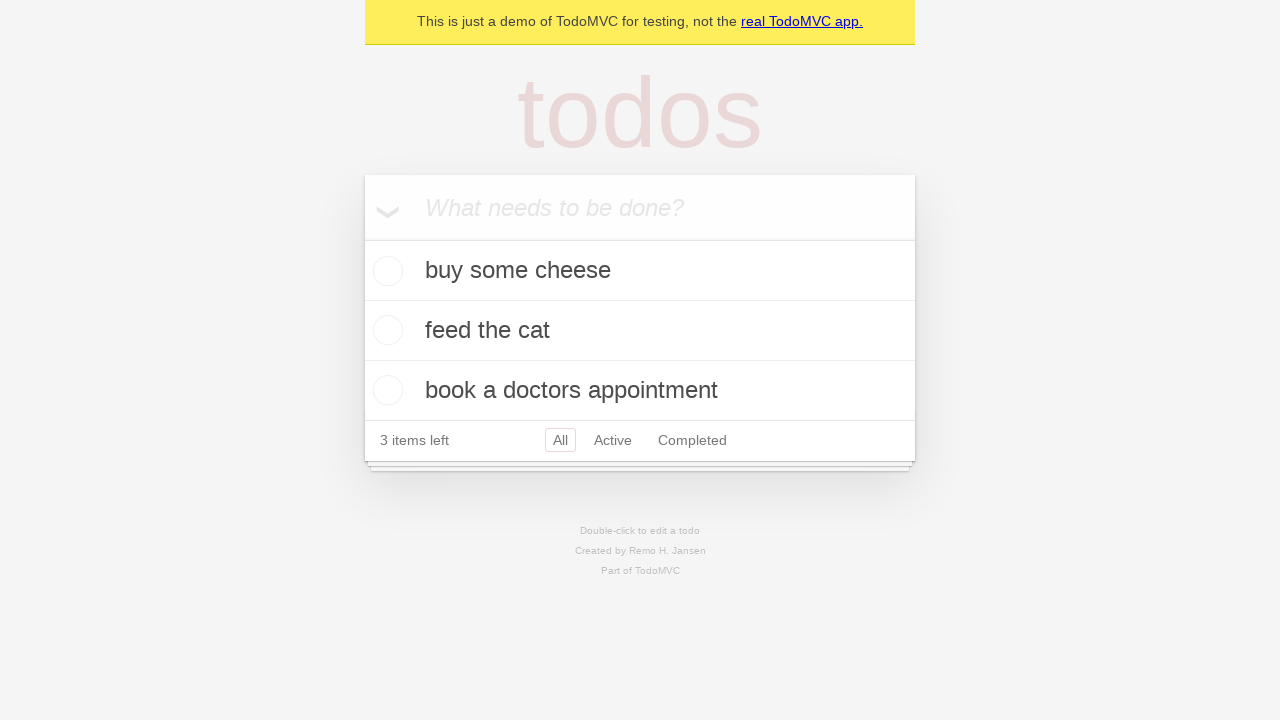

Checked the first todo item as completed at (385, 271) on .todo-list li .toggle >> nth=0
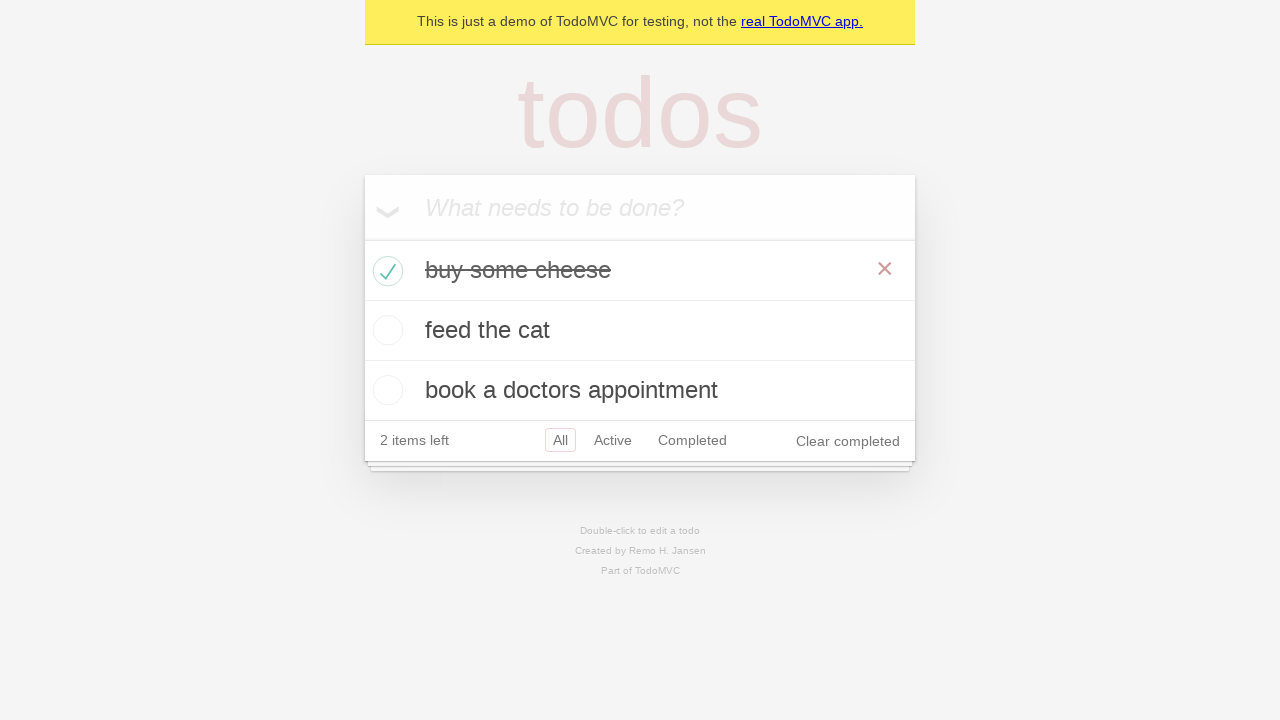

Clicked 'Clear completed' button at (848, 441) on internal:role=button[name="Clear completed"i]
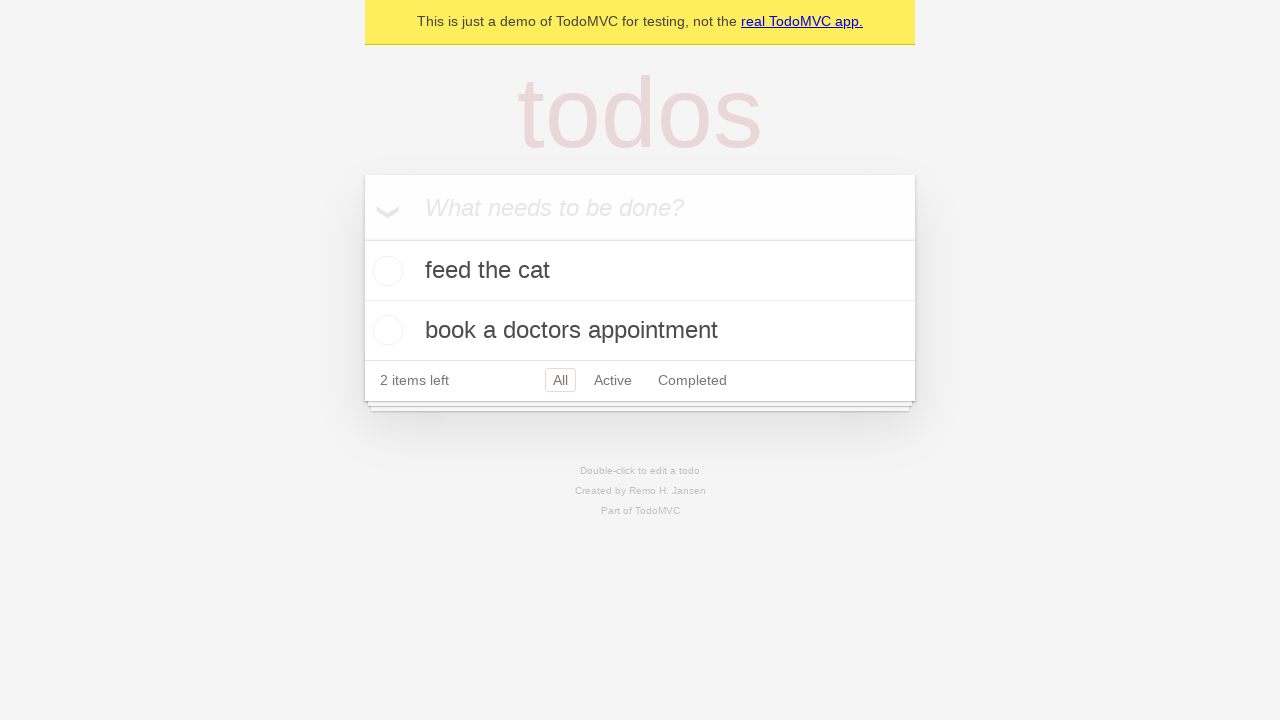

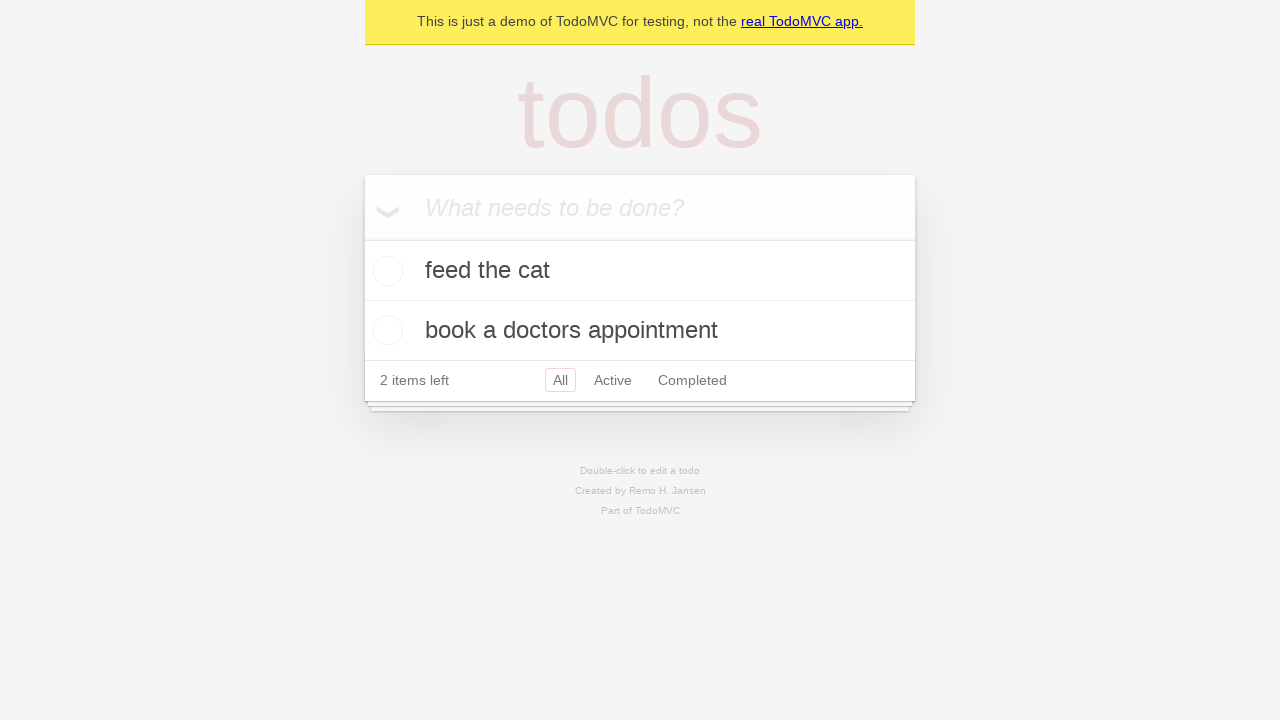